Tests search functionality by typing 'ca' and verifying that 4 products are displayed

Starting URL: https://rahulshettyacademy.com/seleniumPractise/#/

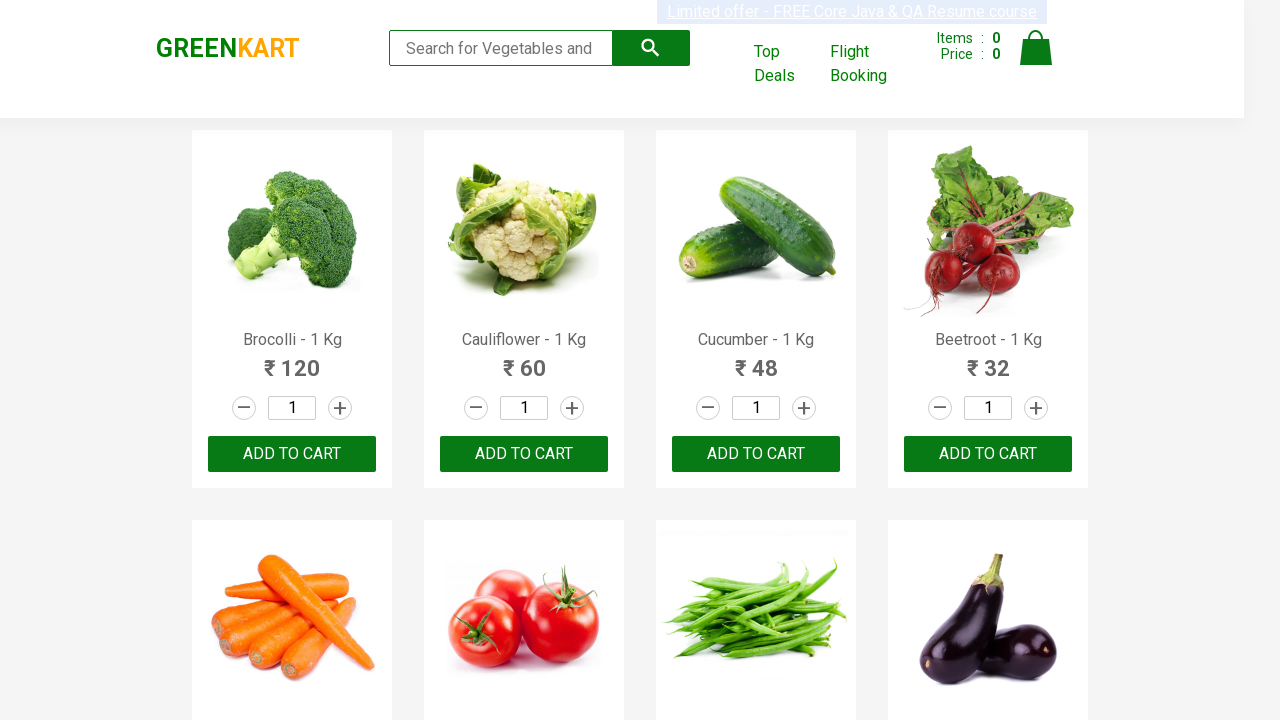

Typed 'ca' in search field on .search-keyword
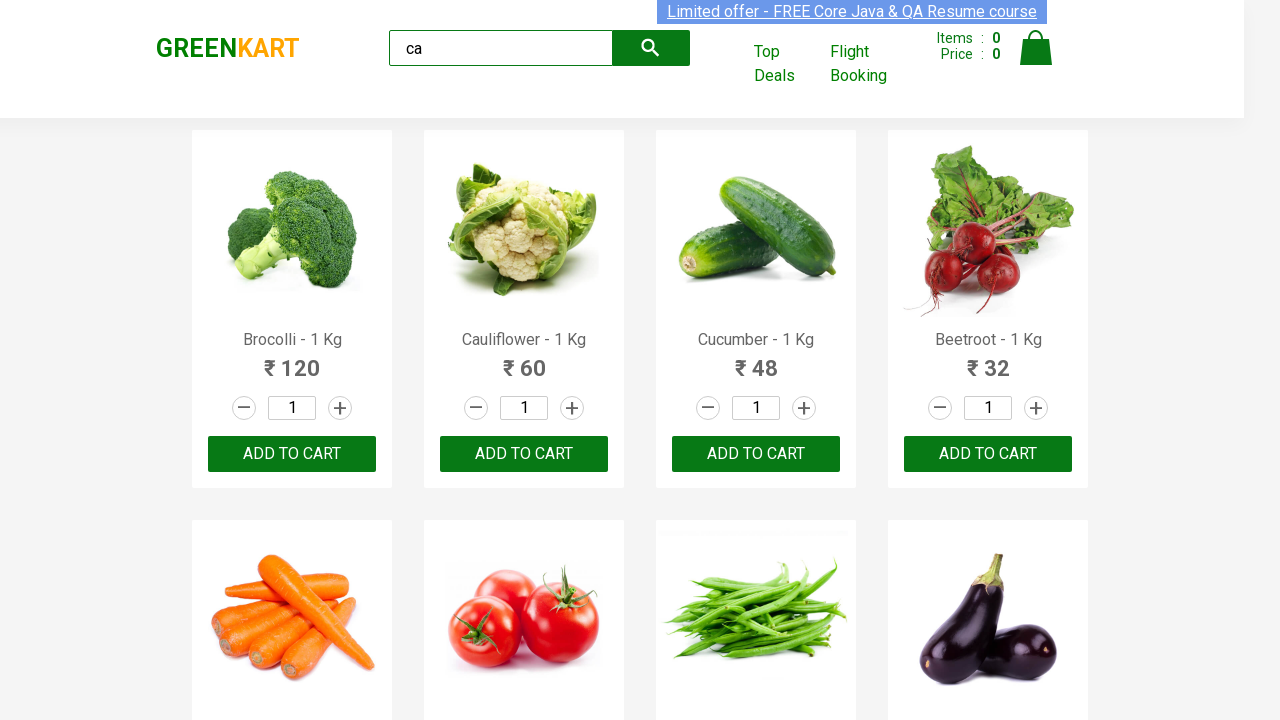

Waited for filtered products to appear after searching 'ca'
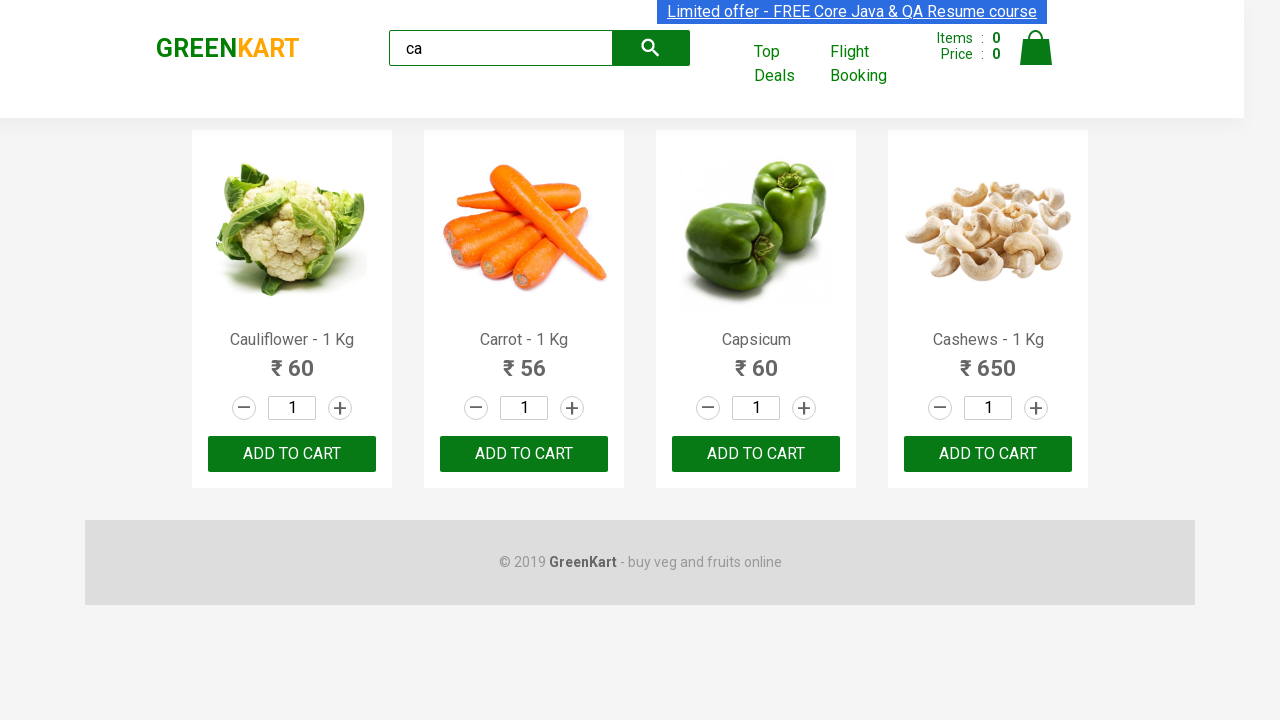

Verified that 4 products starting with 'ca' are displayed
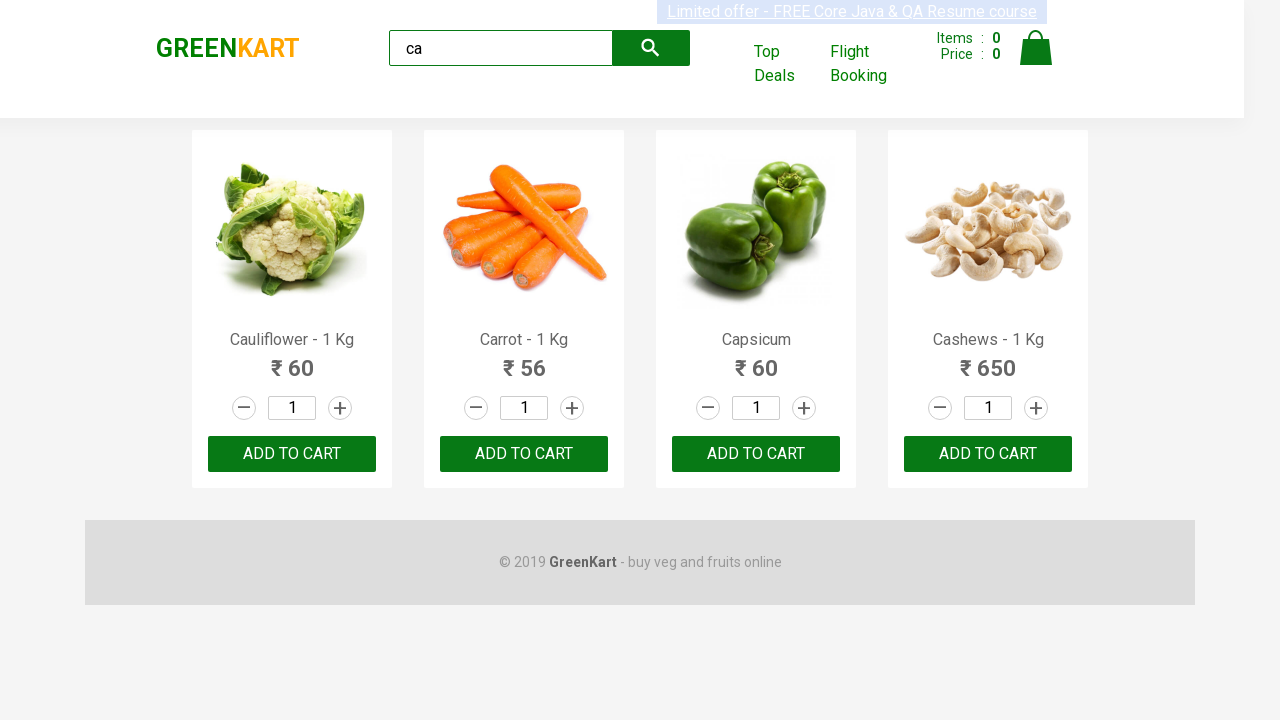

Assertion passed: exactly 4 products found
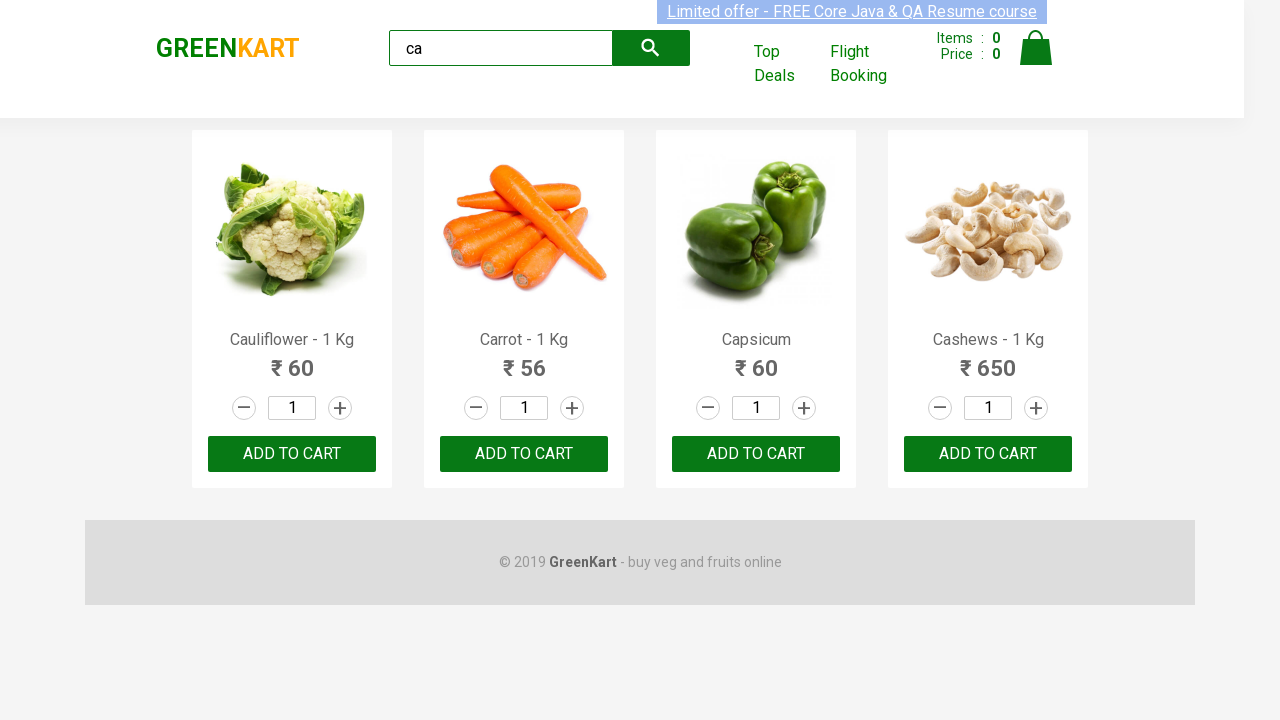

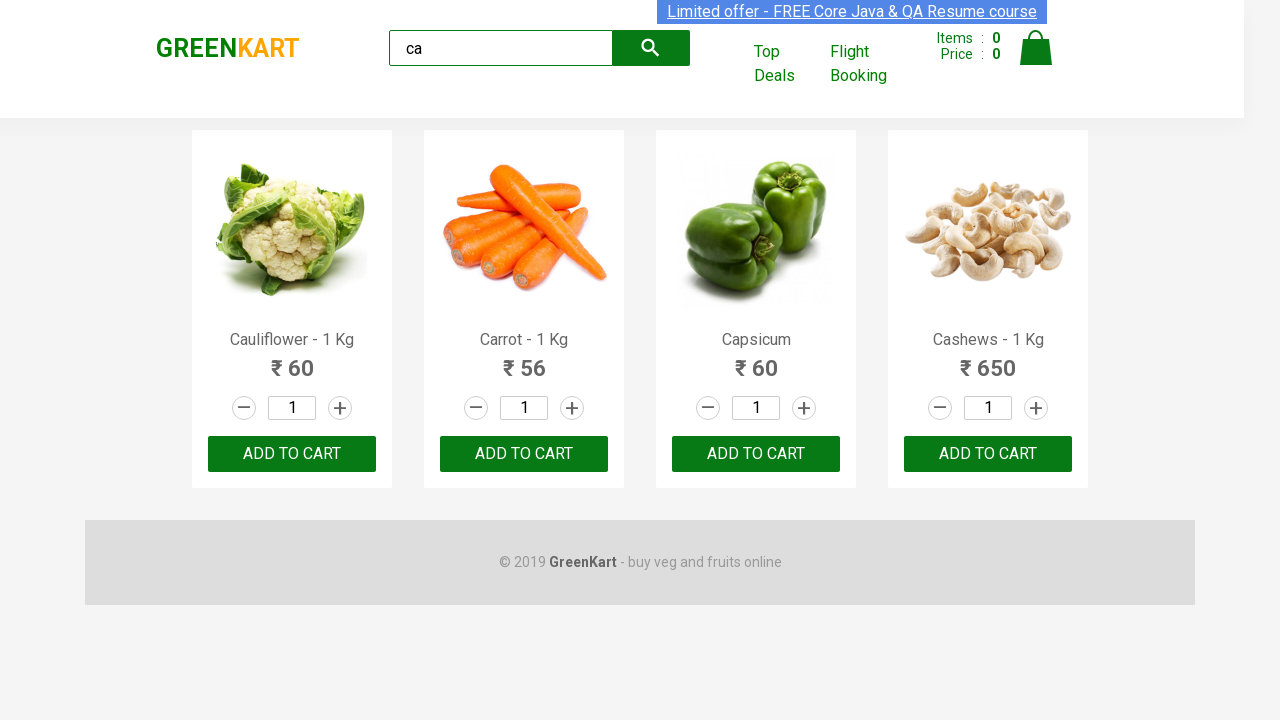